Tests JavaScript alert handling by navigating to a W3Schools try-it page, switching to the result iframe, clicking a button that triggers an alert, and dismissing the alert dialog.

Starting URL: https://www.w3schools.com/jsref/tryit.asp?filename=tryjsref_alert

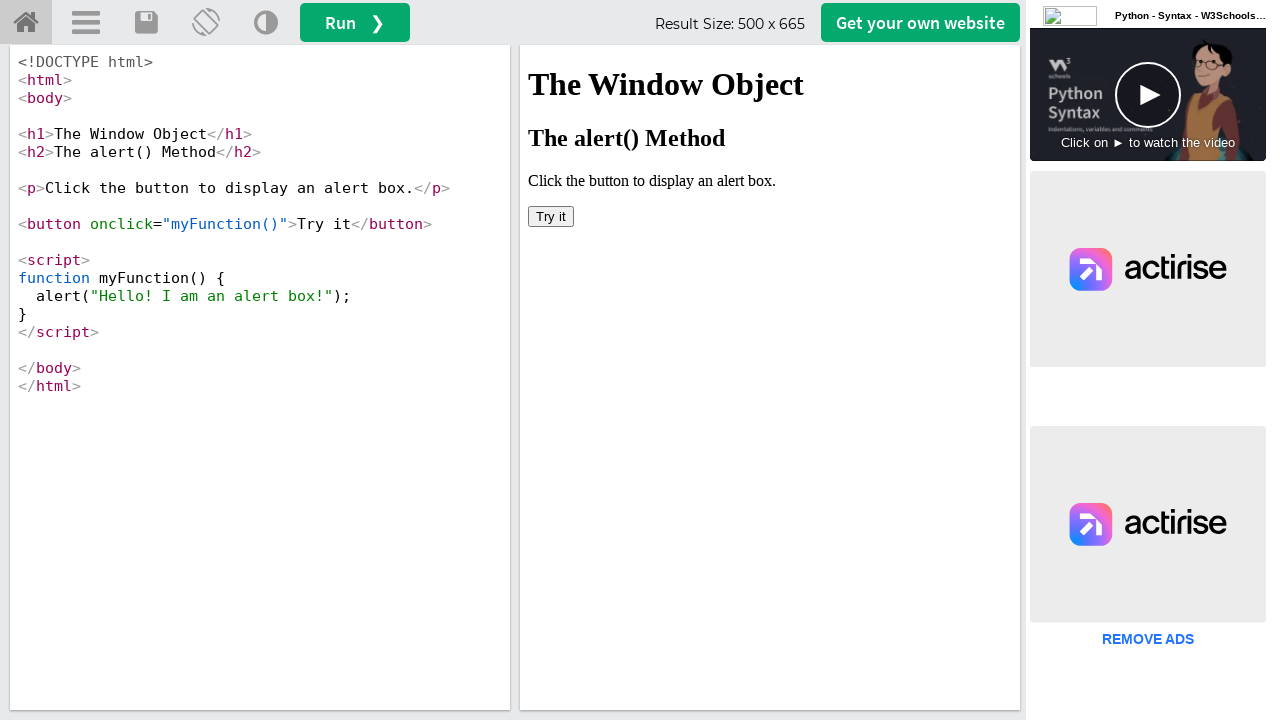

Waited for iframeResult iframe to load
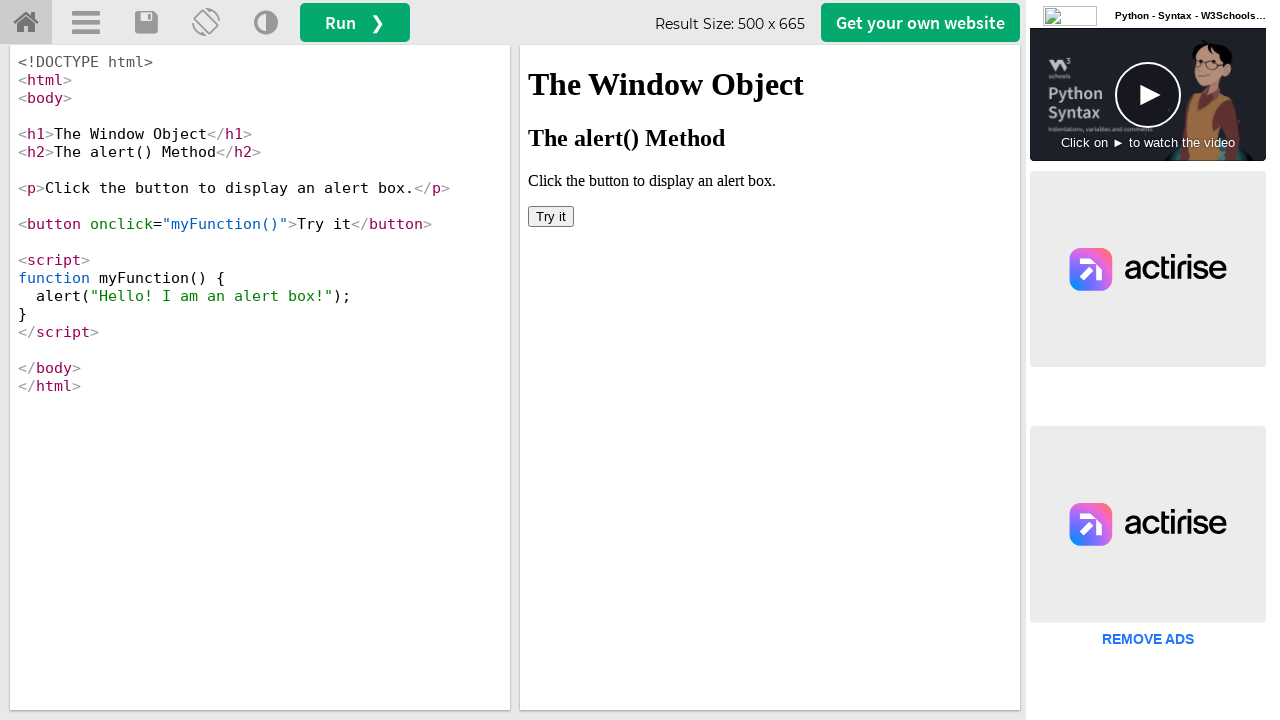

Switched to iframeResult iframe
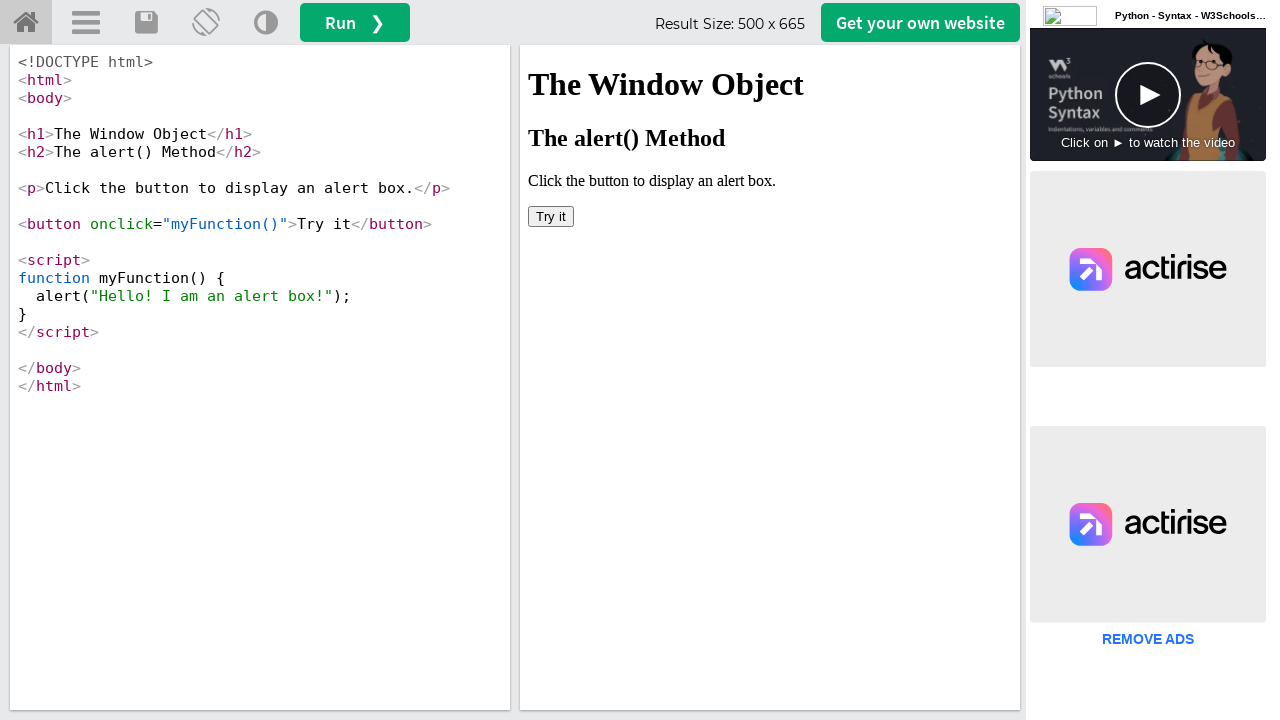

Clicked 'Try it' button to trigger alert at (551, 216) on iframe[name='iframeResult'] >> internal:control=enter-frame >> xpath=//button[te
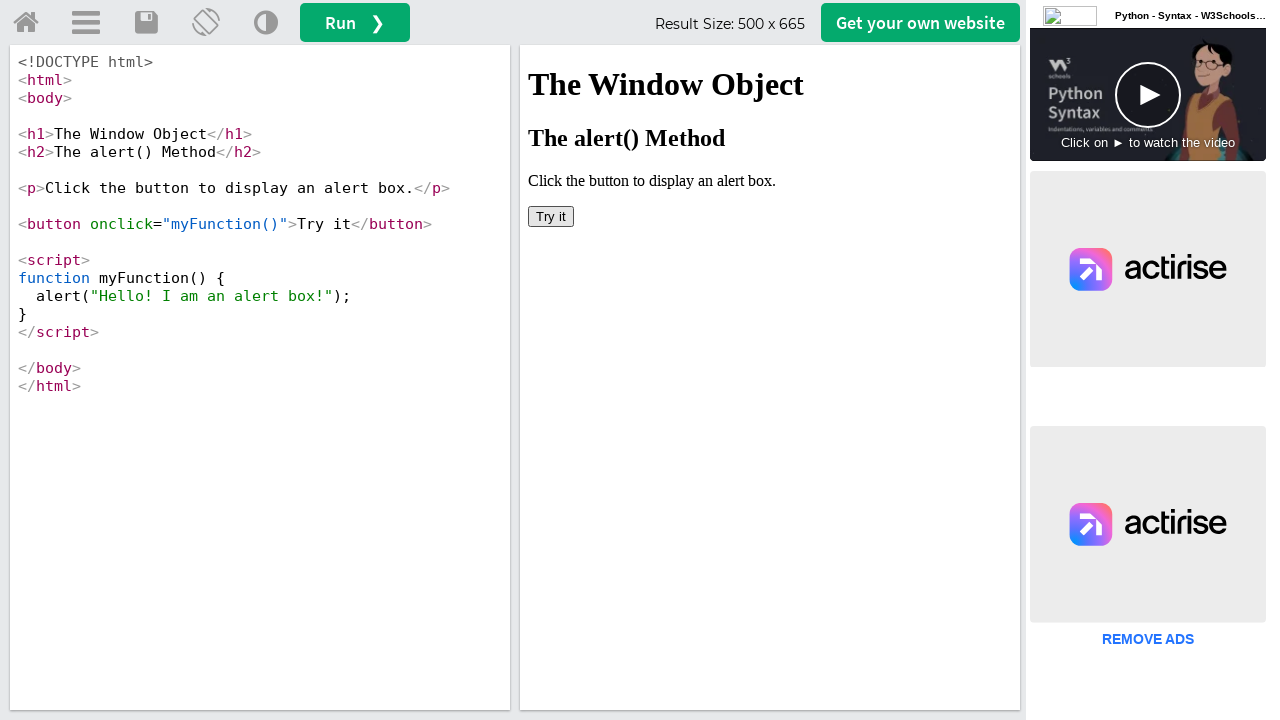

Set up dialog handler to dismiss alerts
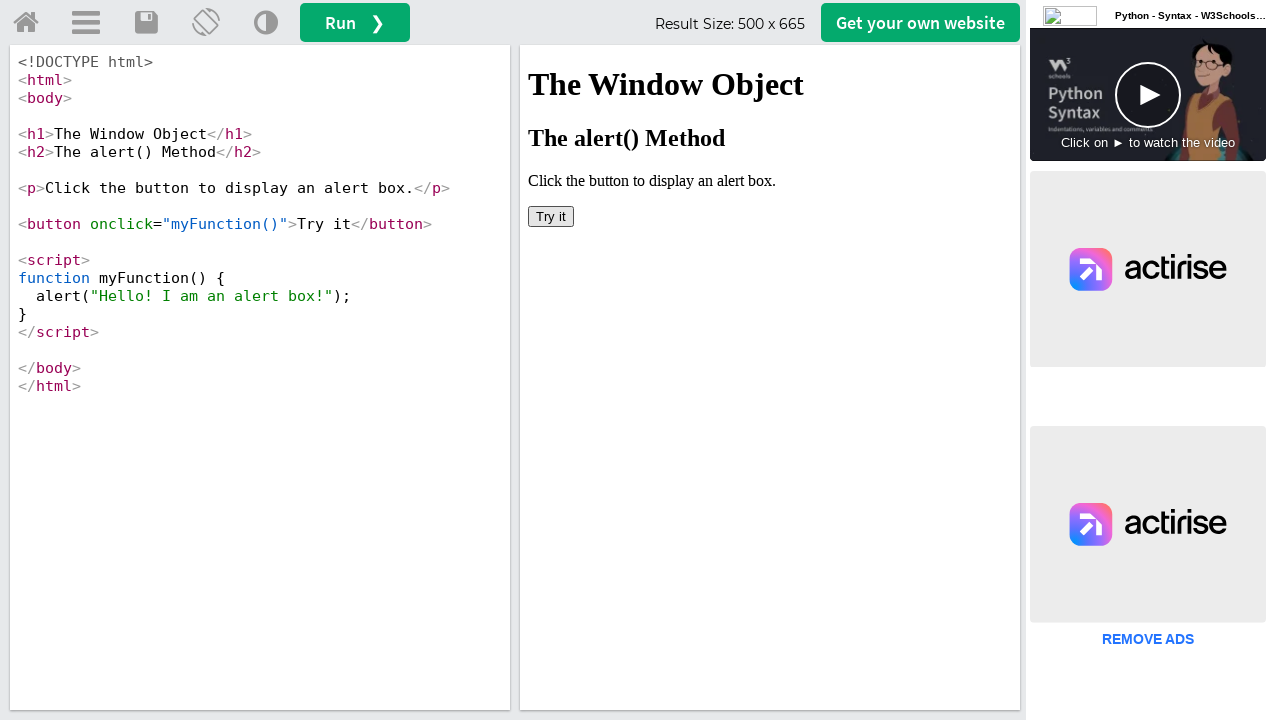

Set up one-time dialog handler to dismiss next alert
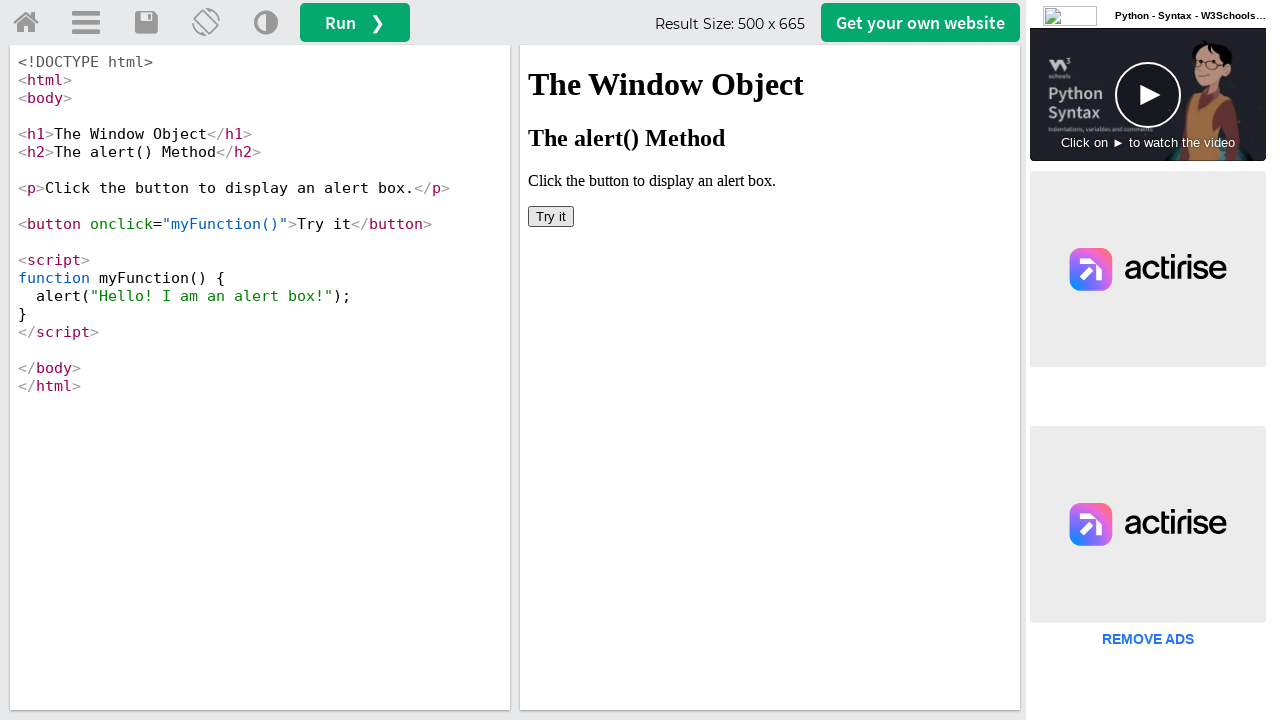

Clicked 'Try it' button again to trigger and dismiss alert at (551, 216) on iframe[name='iframeResult'] >> internal:control=enter-frame >> xpath=//button[te
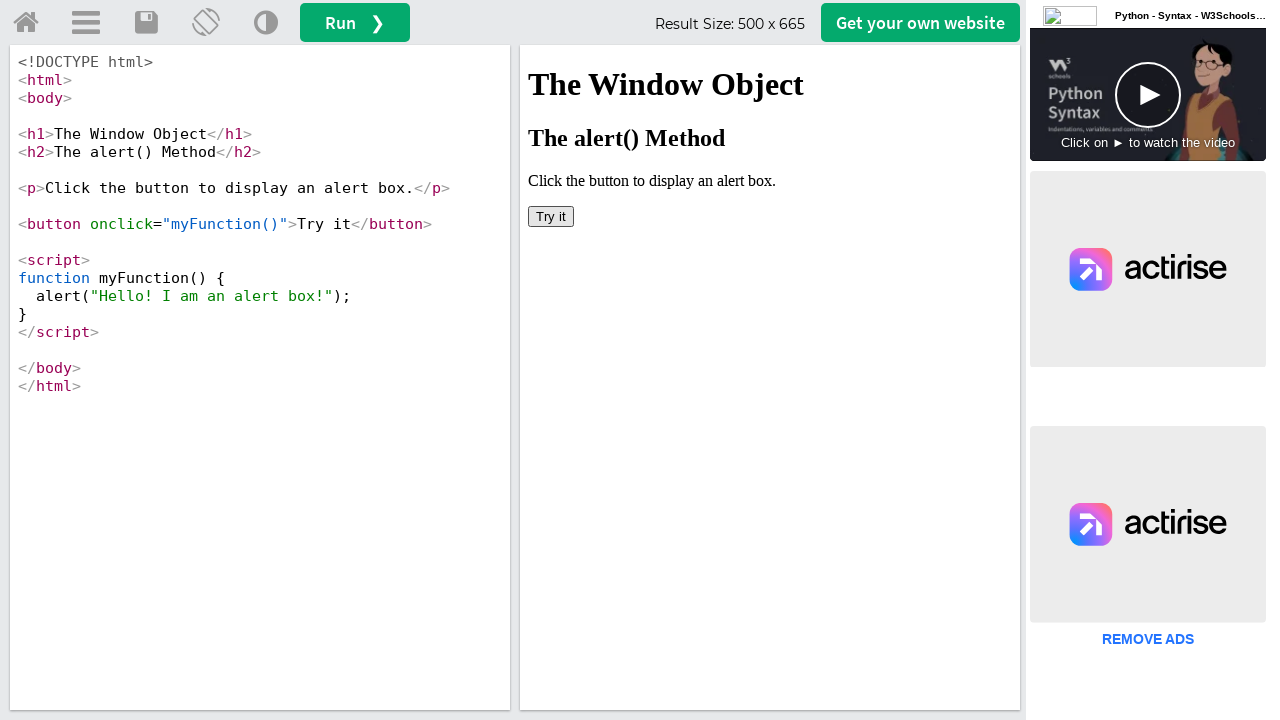

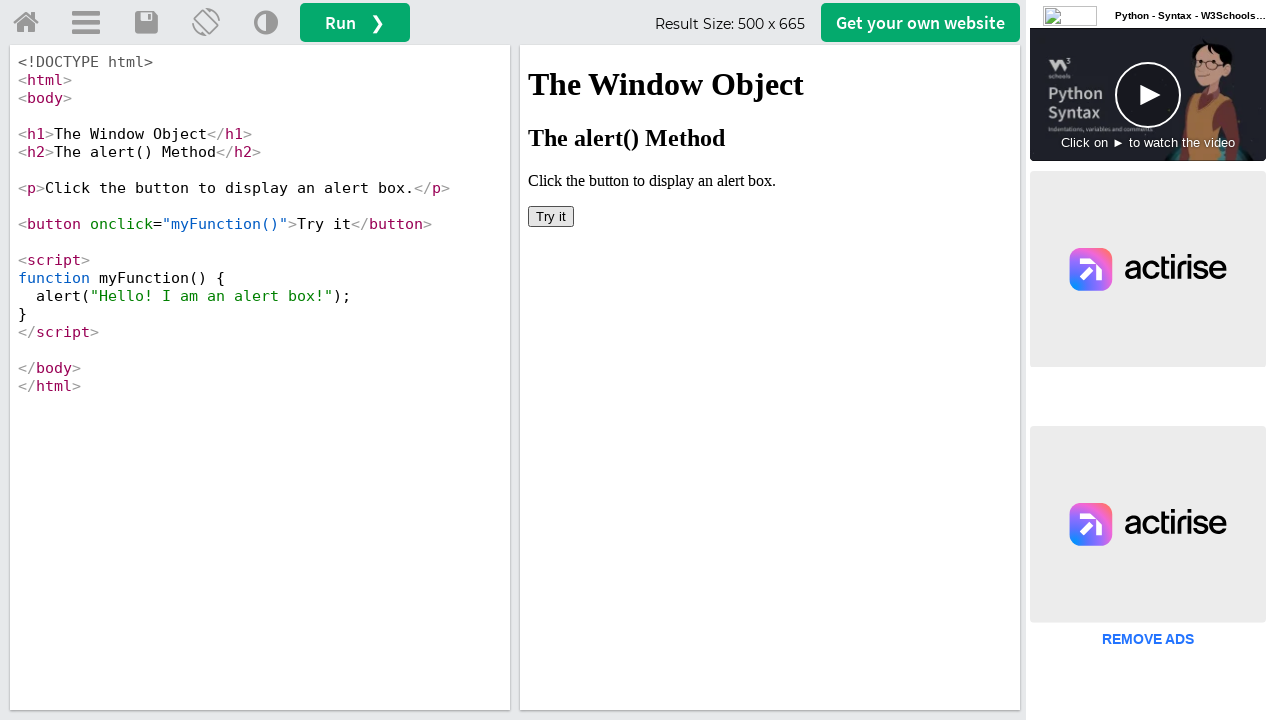